Tests JavaScript prompt dialog by clicking the third alert button, entering text "Hello World", accepting it, and verifying the entered text appears in the result.

Starting URL: https://testcenter.techproeducation.com/index.php?page=javascript-alerts

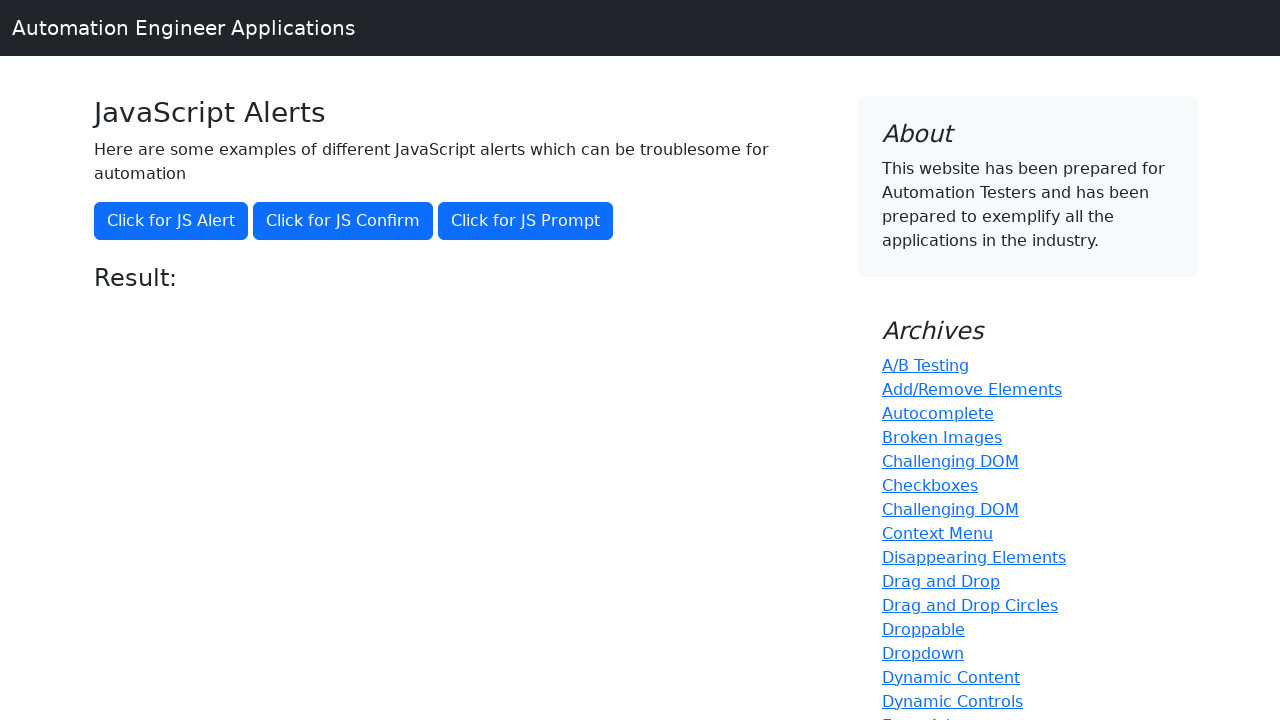

Set up dialog handler to accept prompt with 'Hello World'
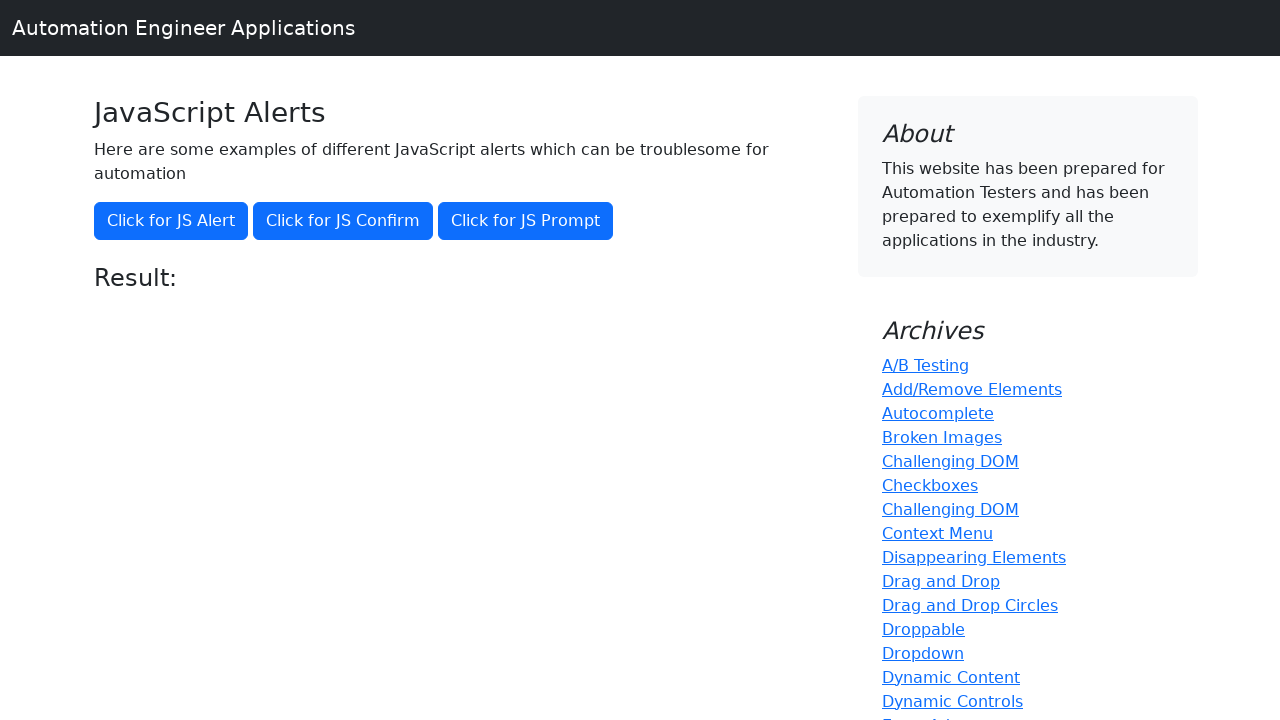

Clicked the JavaScript prompt button at (526, 221) on xpath=//button[@onclick='jsPrompt()']
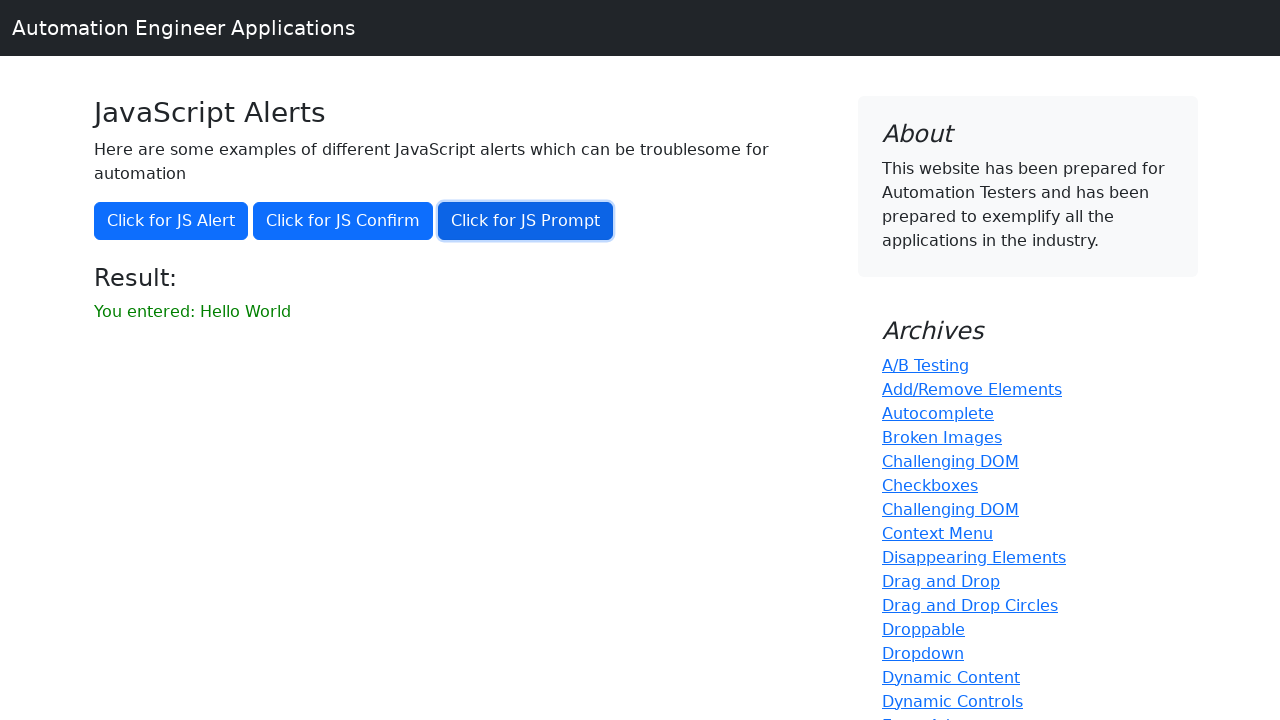

Result element loaded after dialog interaction
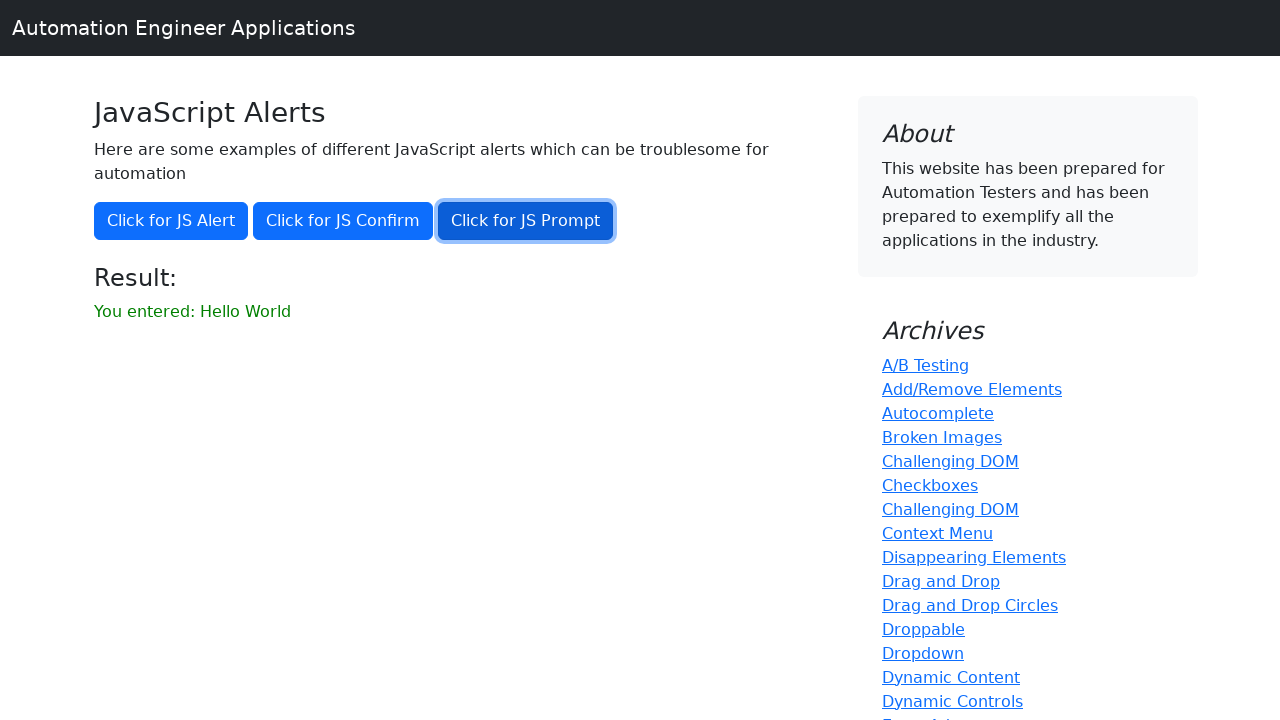

Retrieved result text from page
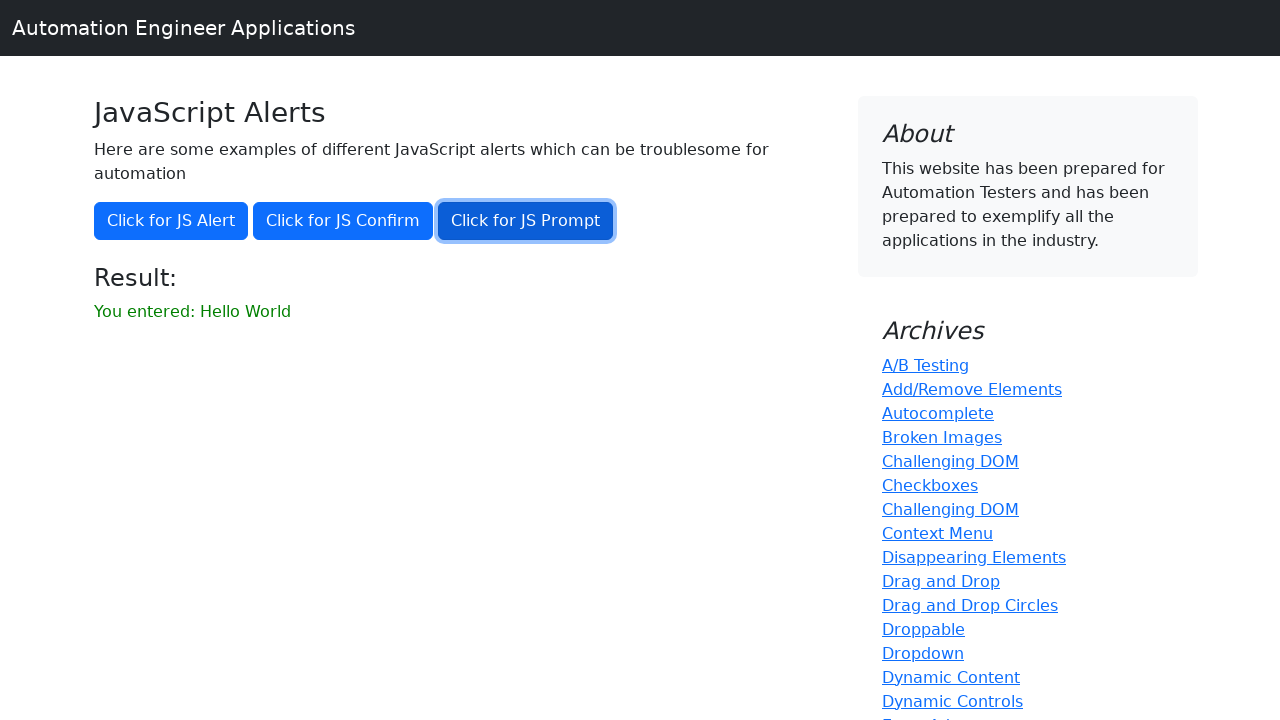

Verified that entered text 'Hello World' appears in result
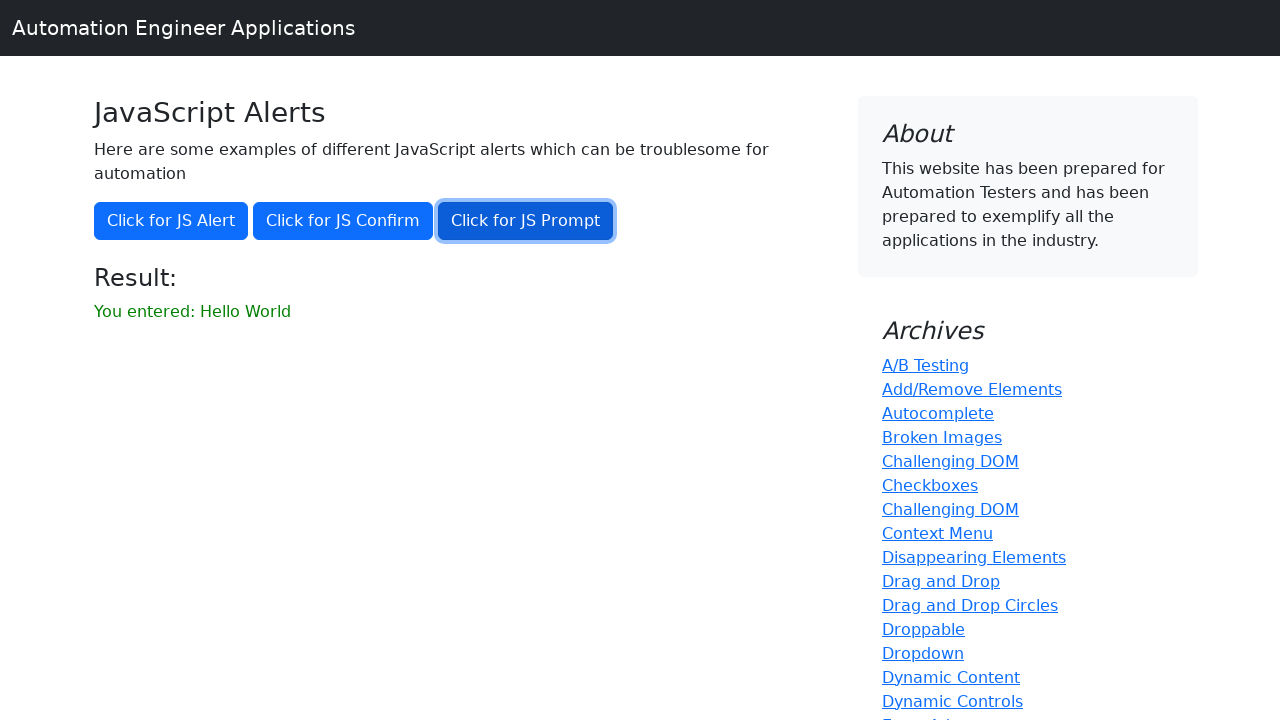

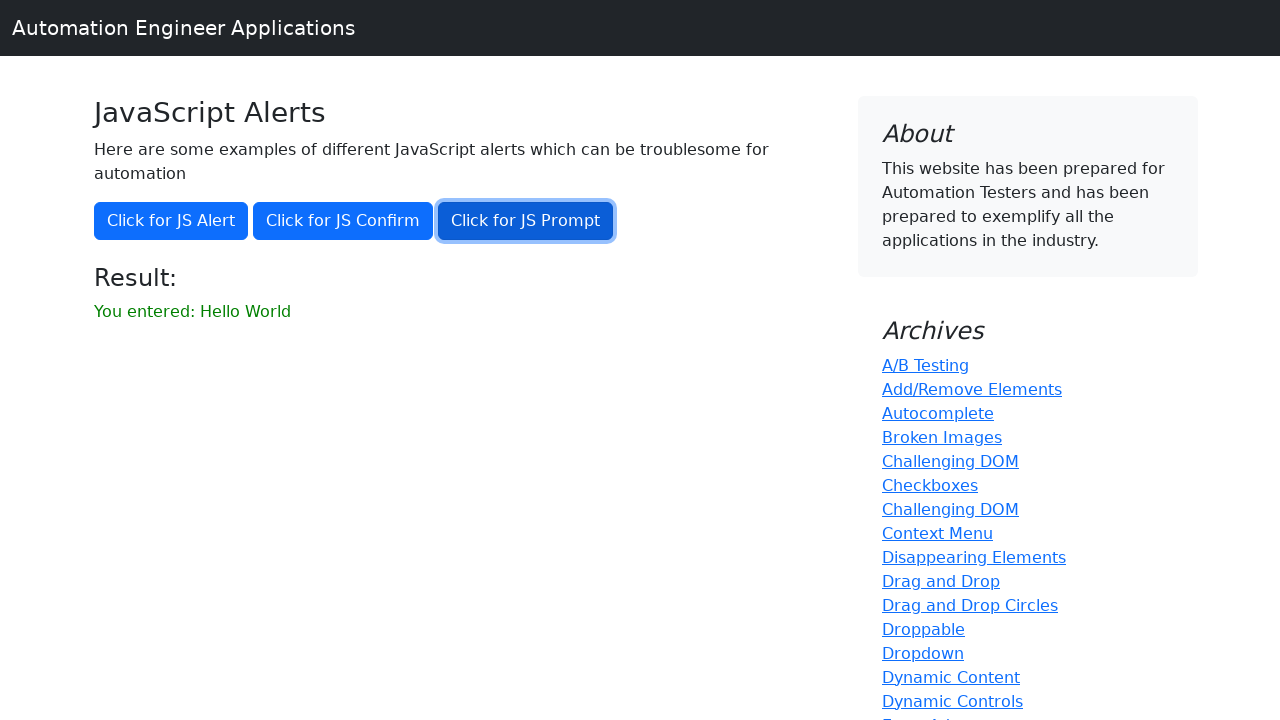